Tests the 12306 train ticket search functionality by filling in departure station, arrival station, and travel date, then submitting the search query to view available tickets.

Starting URL: https://kyfw.12306.cn/otn/leftTicket/init

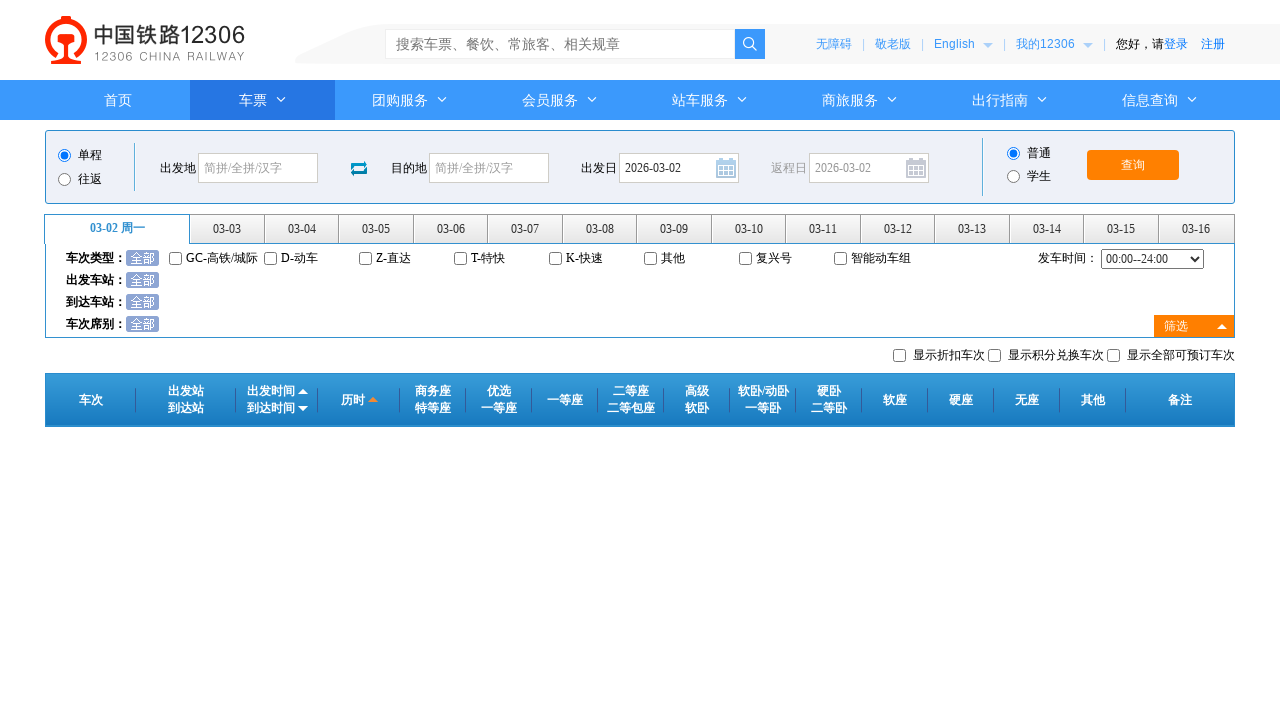

Clicked departure station input field at (258, 168) on #fromStationText
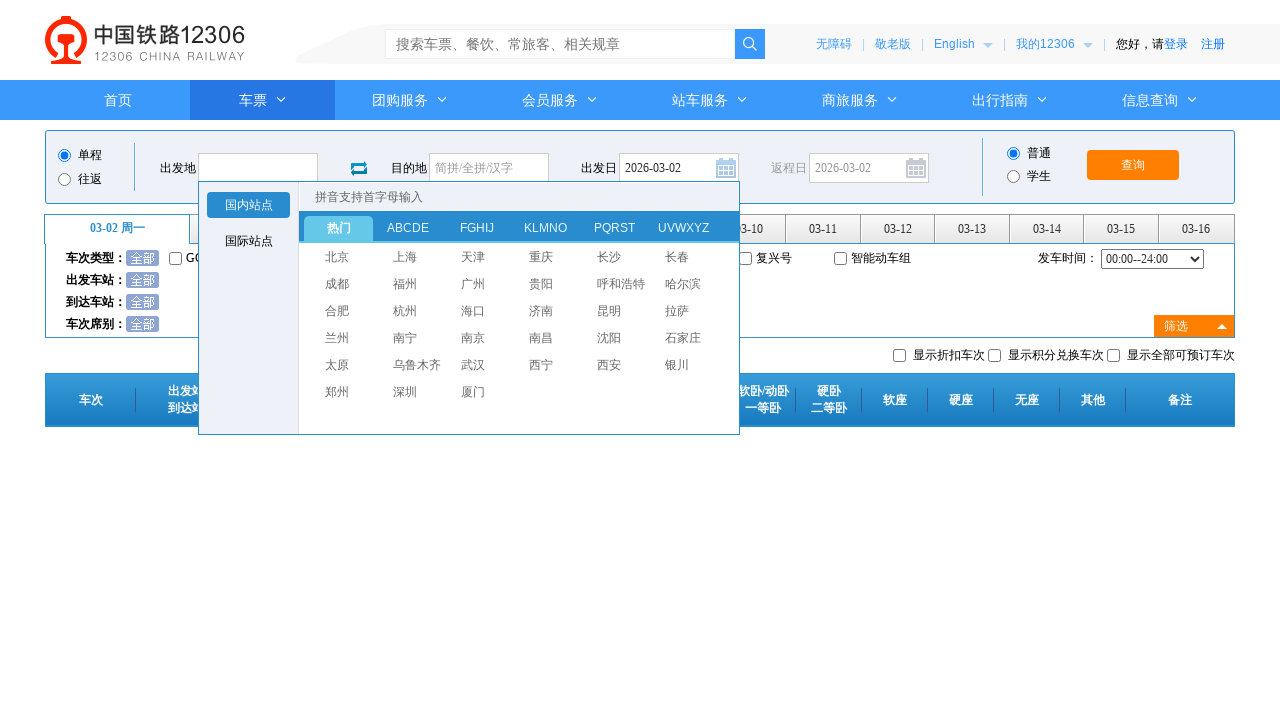

Filled departure station with '北京' (Beijing) on #fromStationText
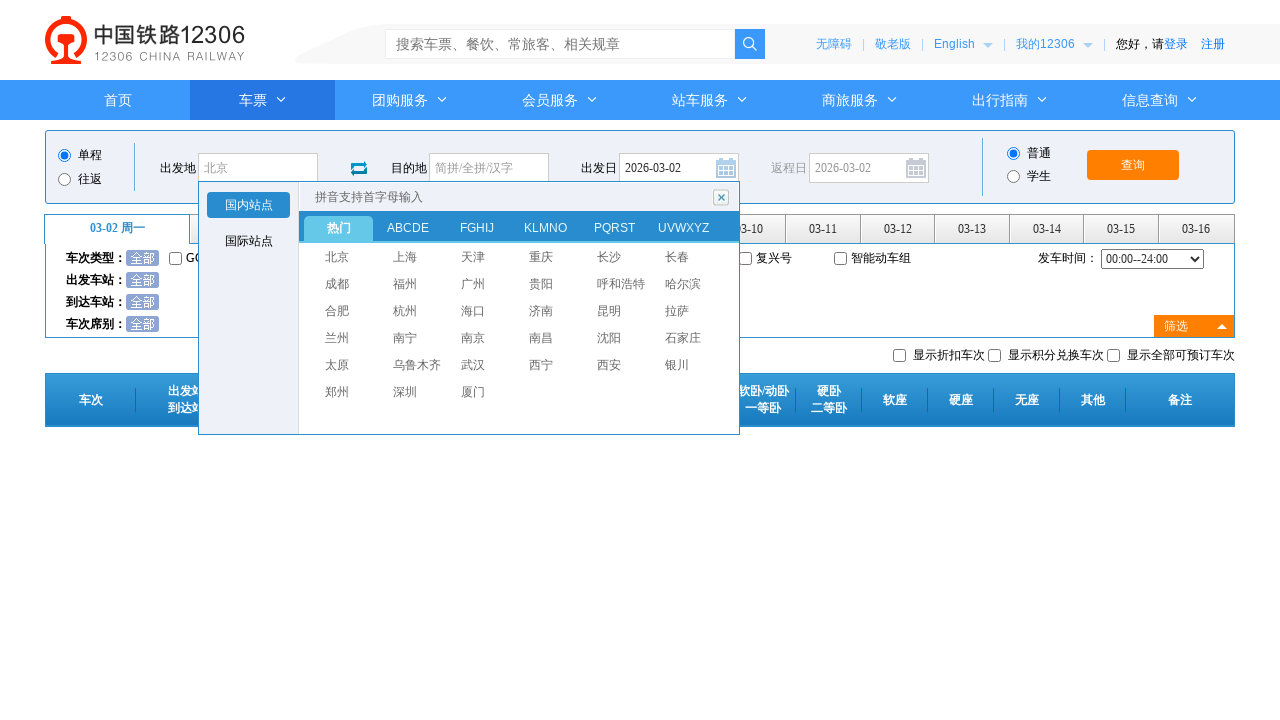

Pressed Enter to confirm departure station selection
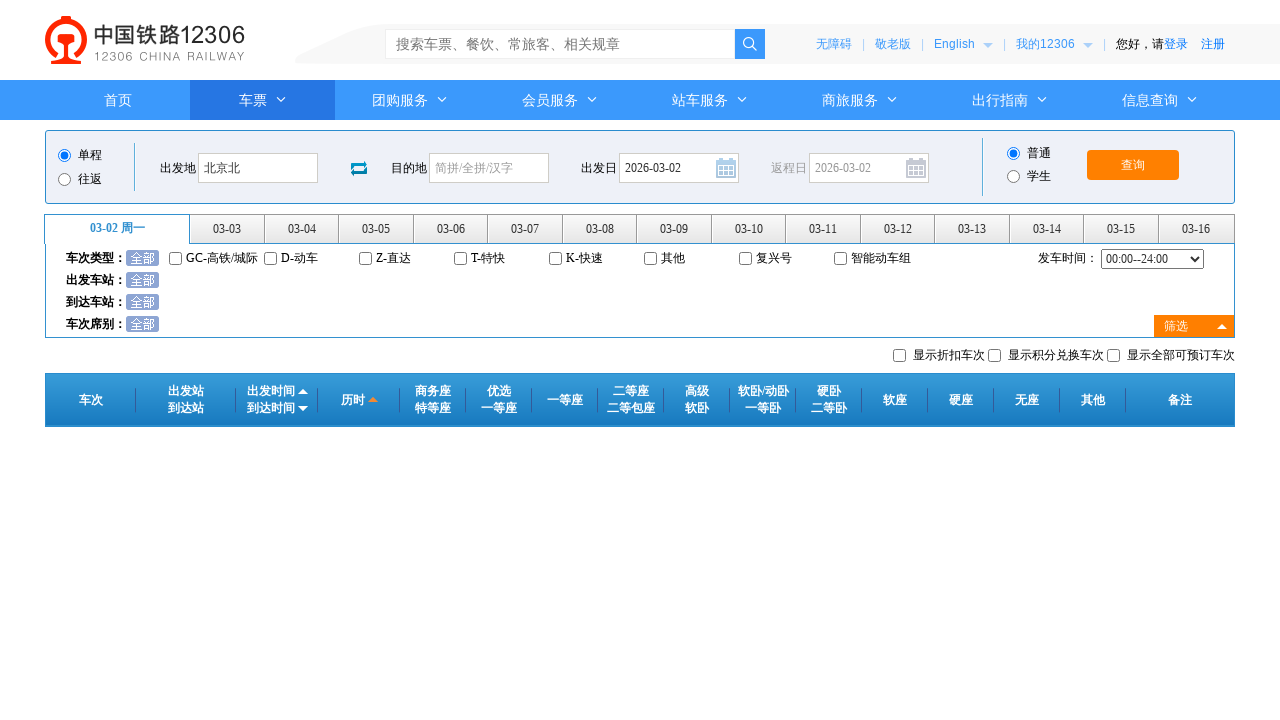

Clicked arrival station input field at (489, 168) on #toStationText
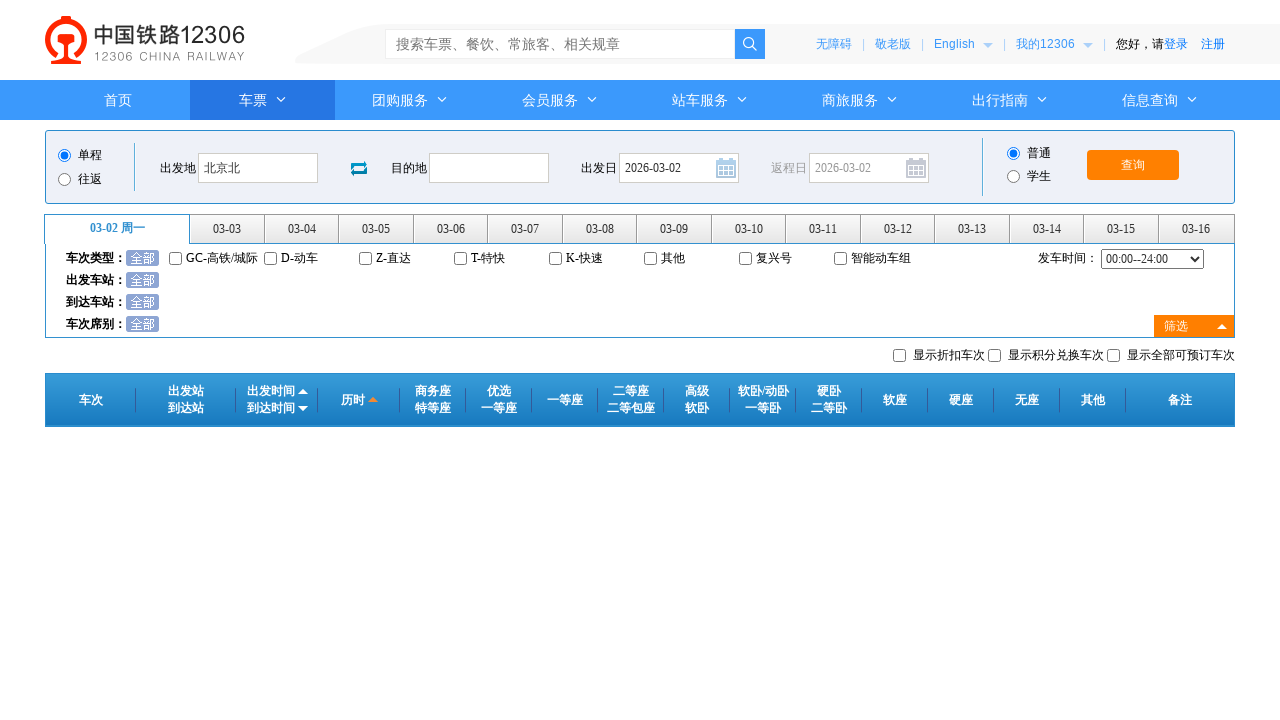

Filled arrival station with '上海' (Shanghai) on #toStationText
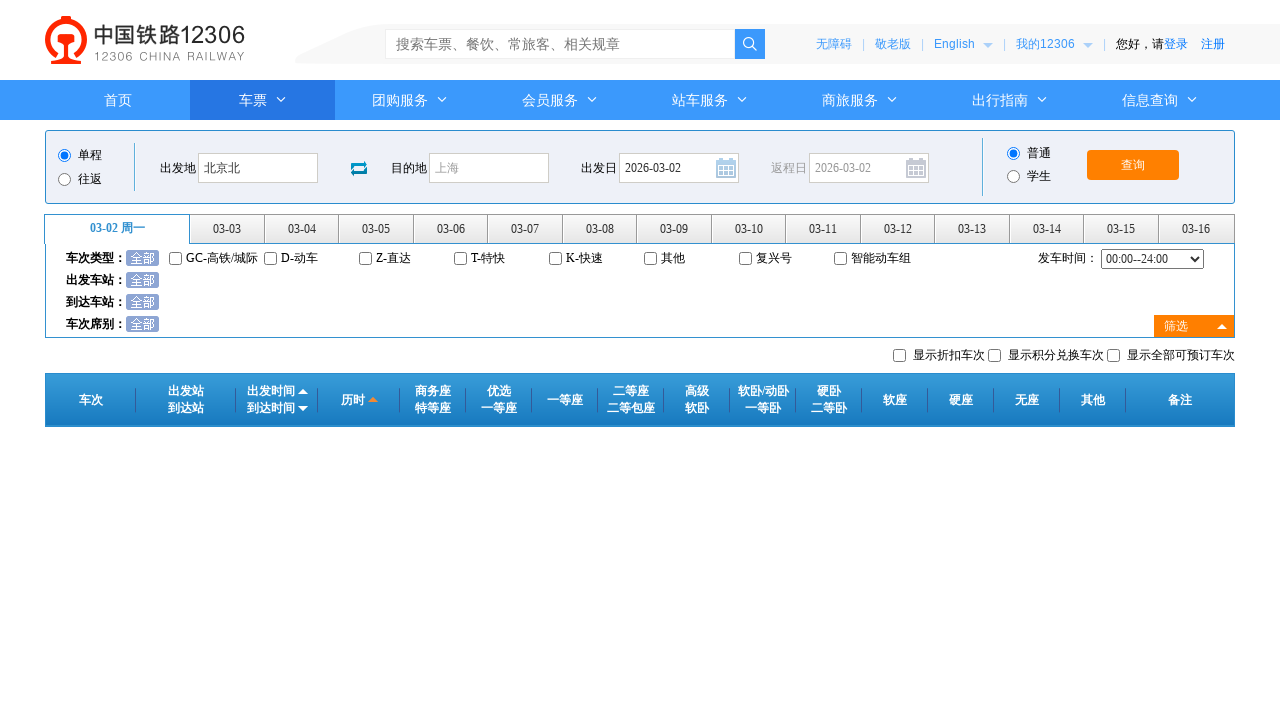

Pressed Enter to confirm arrival station selection
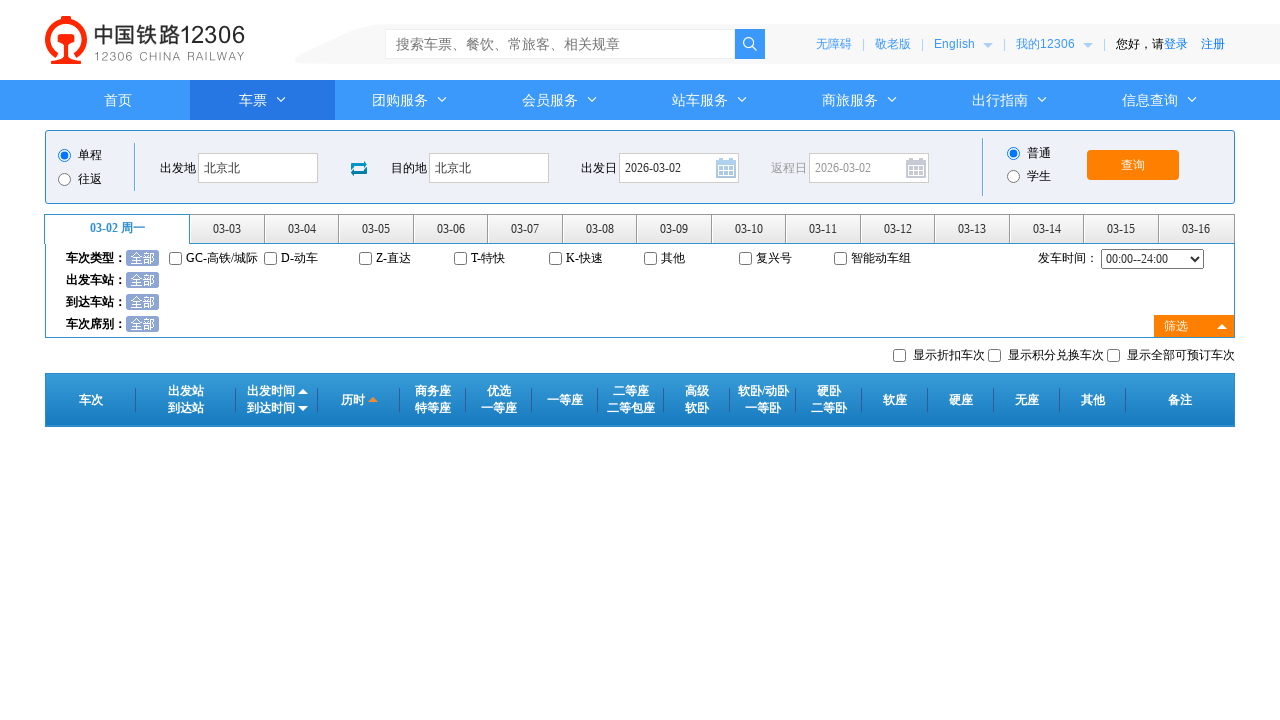

Removed readonly attribute from date field
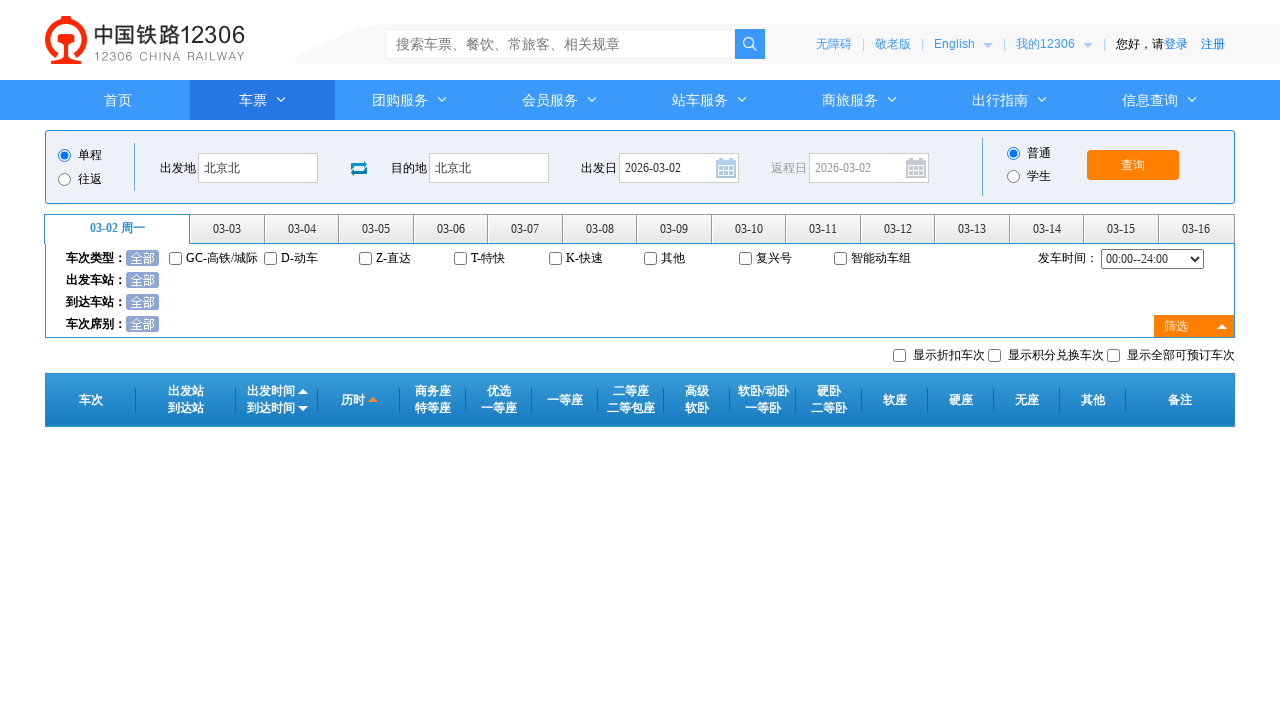

Filled travel date with '2024-03-15' on #train_date
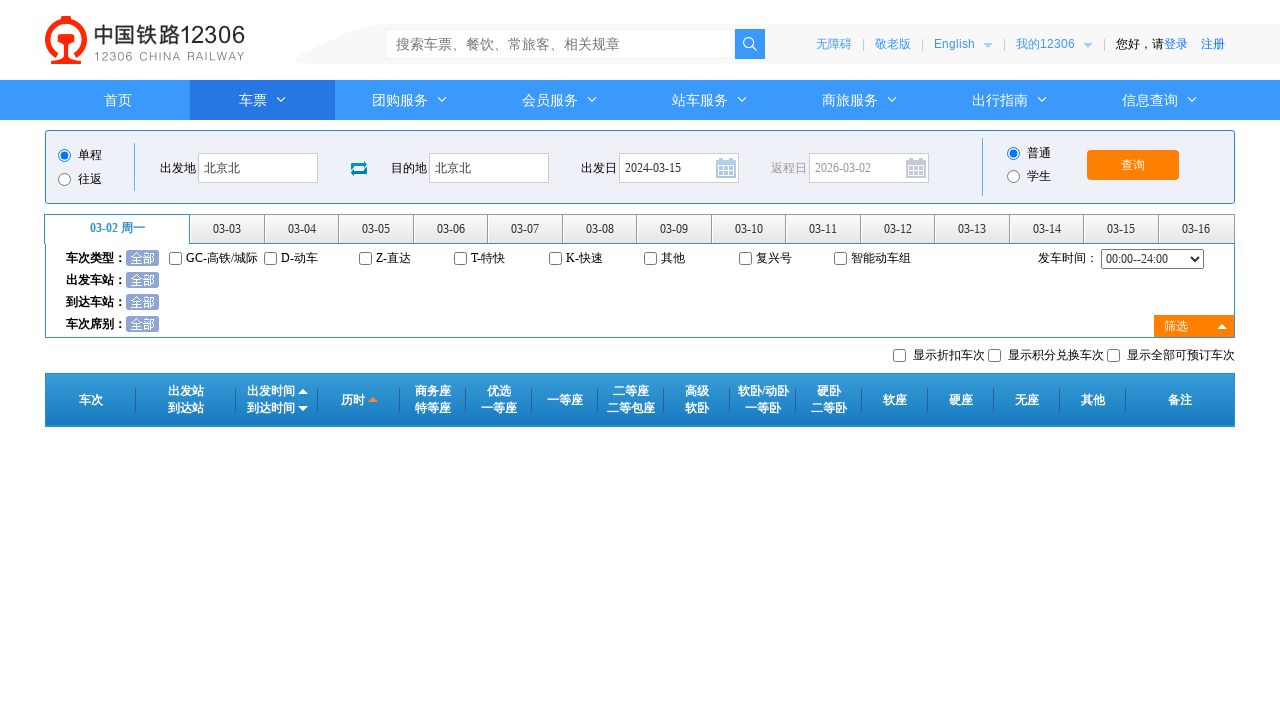

Clicked on date field to confirm at (679, 168) on #train_date
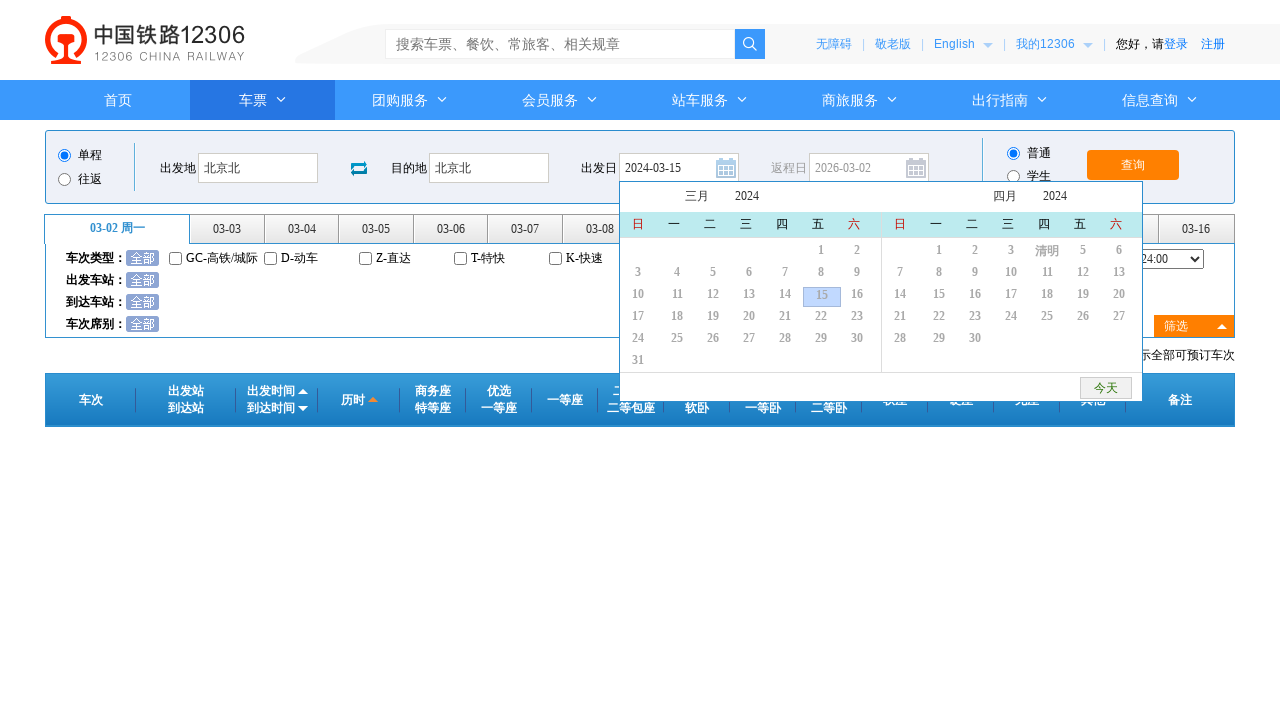

Clicked query button to search for train tickets at (1133, 165) on #query_ticket
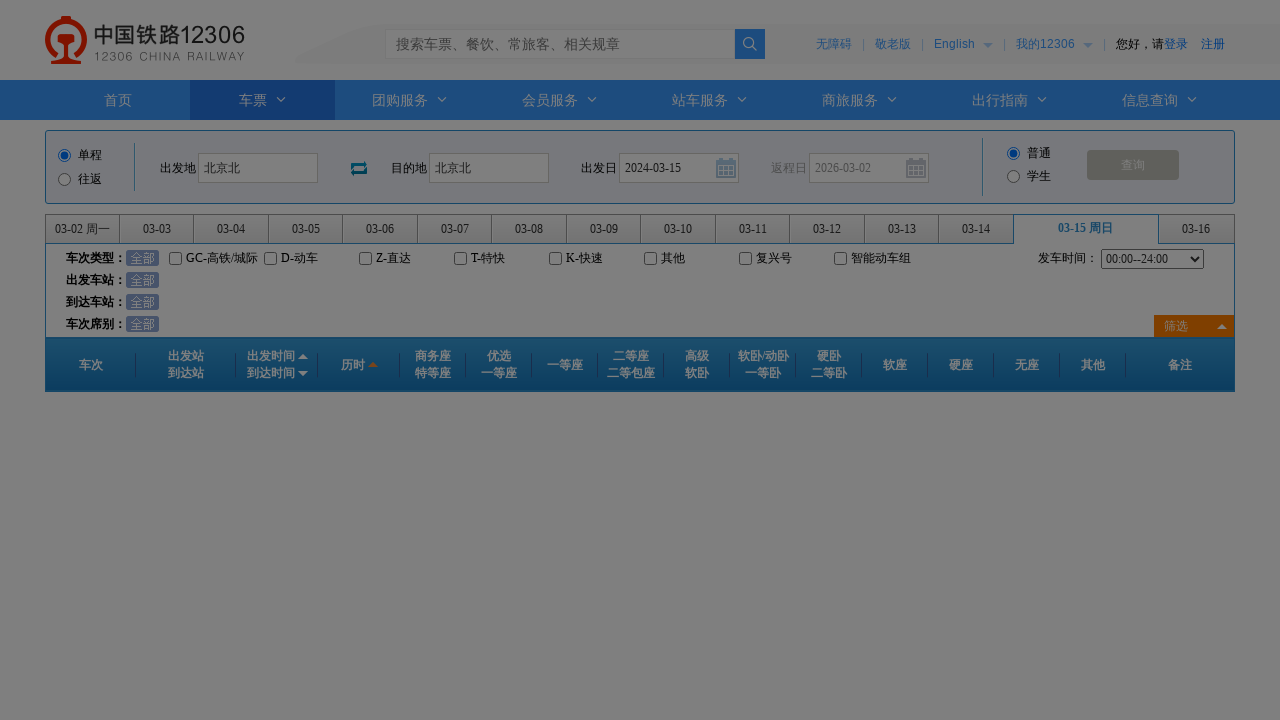

Waited for search results to load
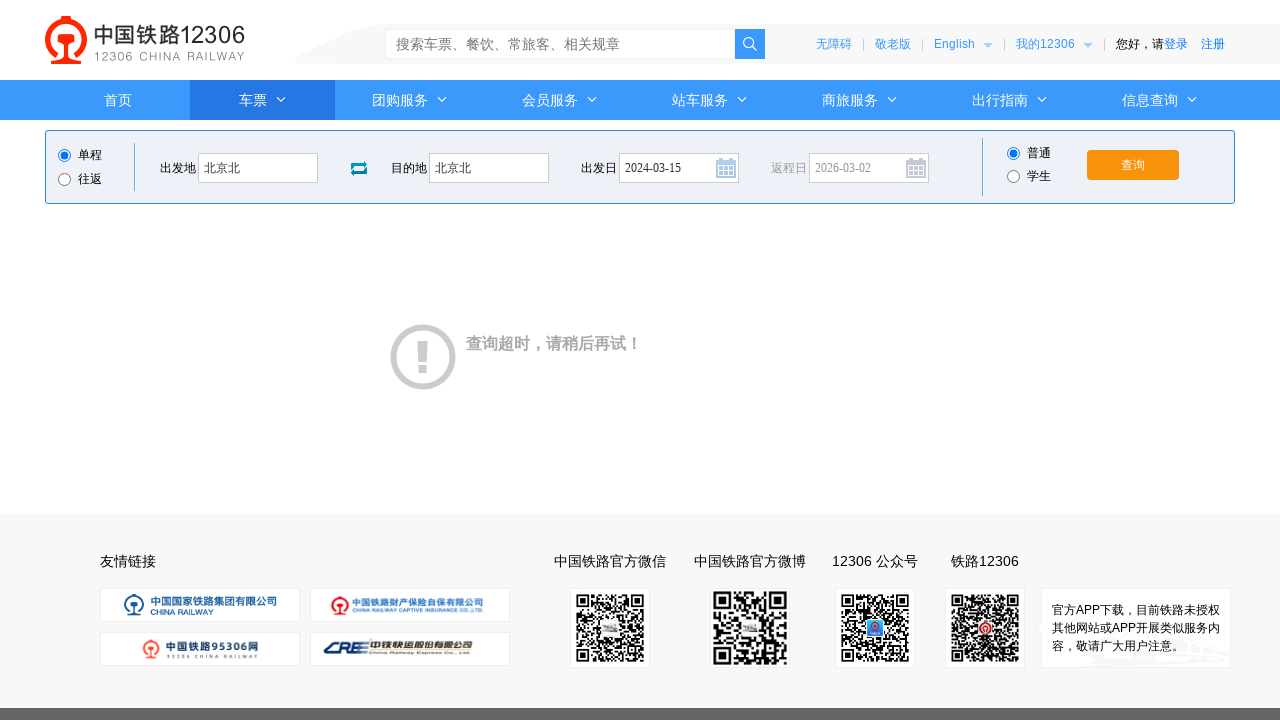

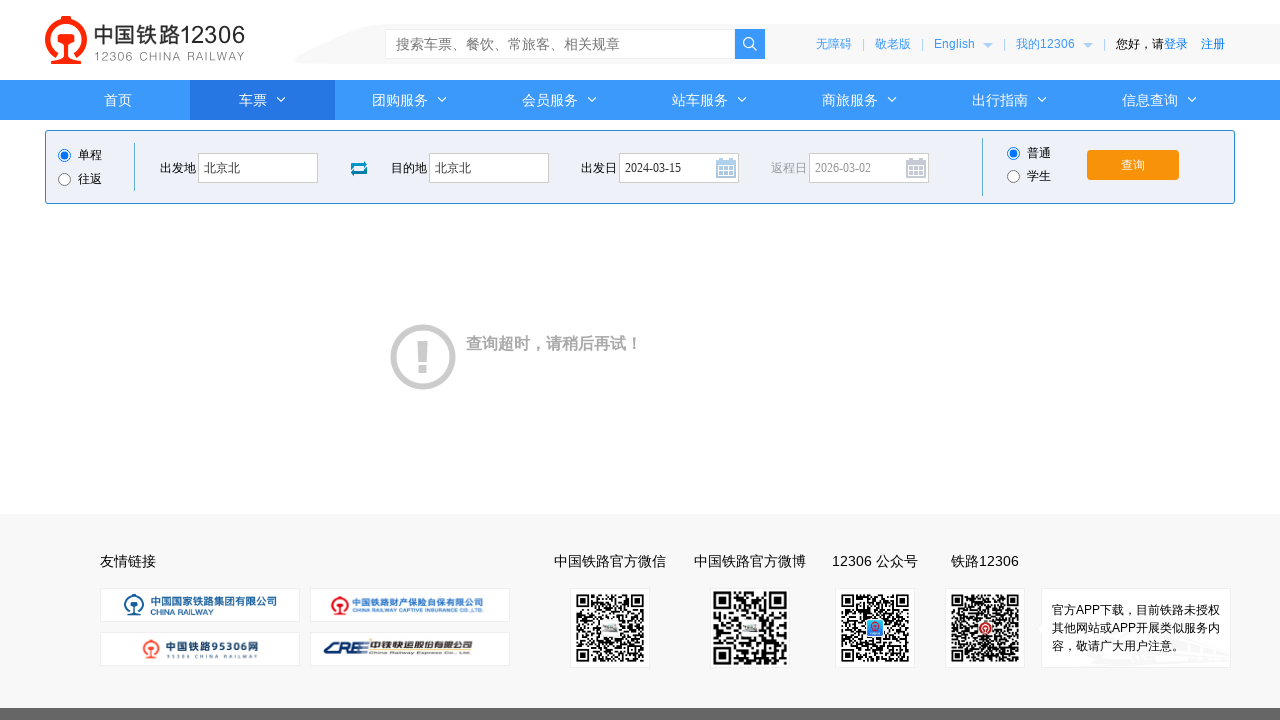